Tests that whitespace is trimmed from edited todo text.

Starting URL: https://demo.playwright.dev/todomvc

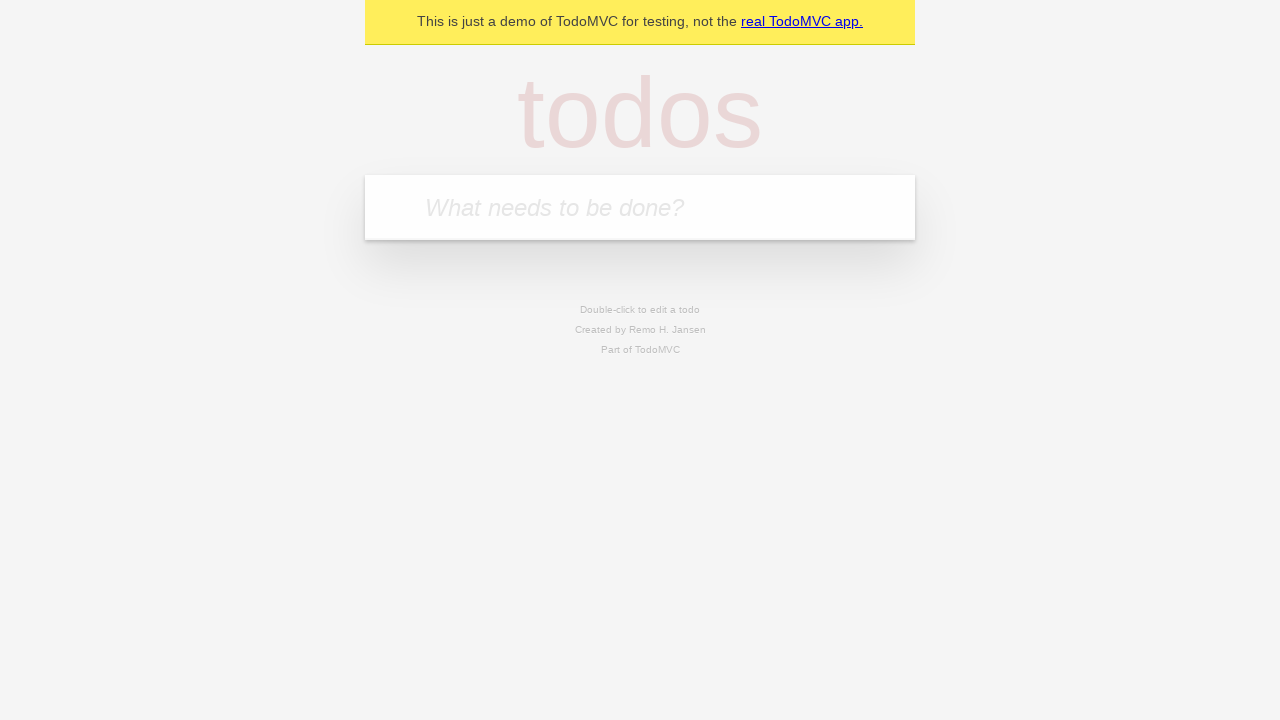

Filled todo input with 'buy some cheese' on internal:attr=[placeholder="What needs to be done?"i]
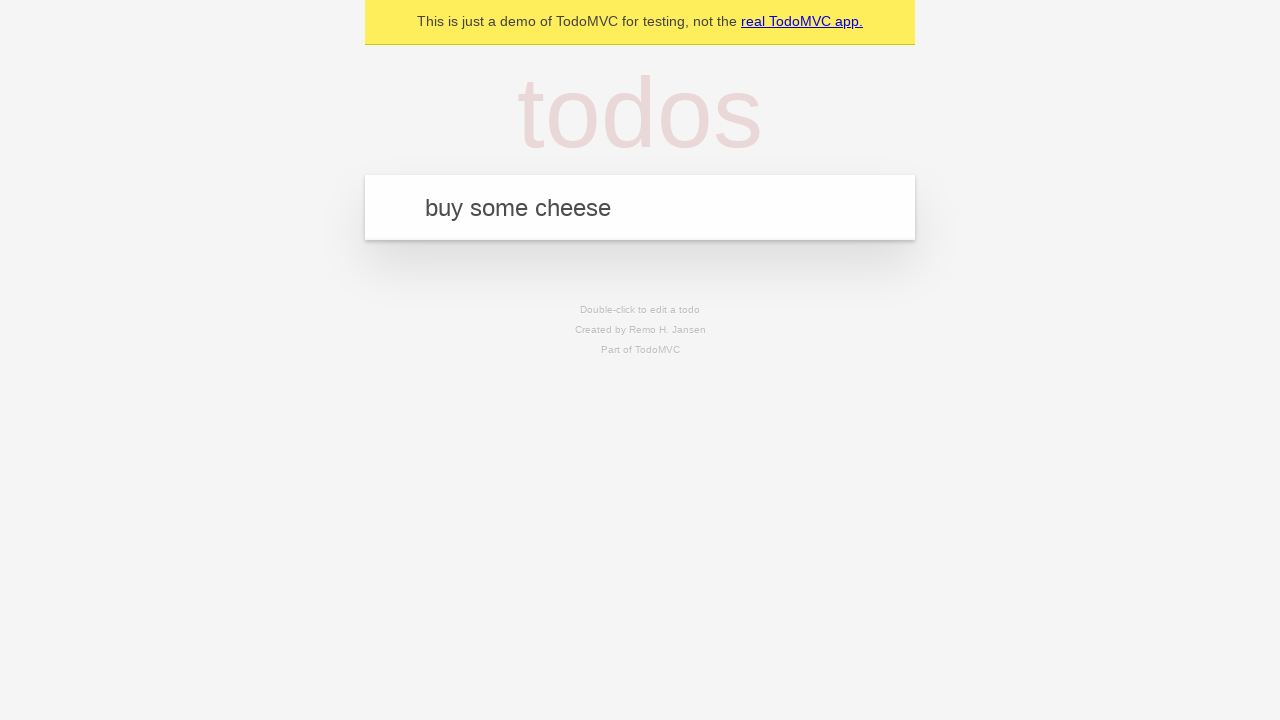

Pressed Enter to create first todo on internal:attr=[placeholder="What needs to be done?"i]
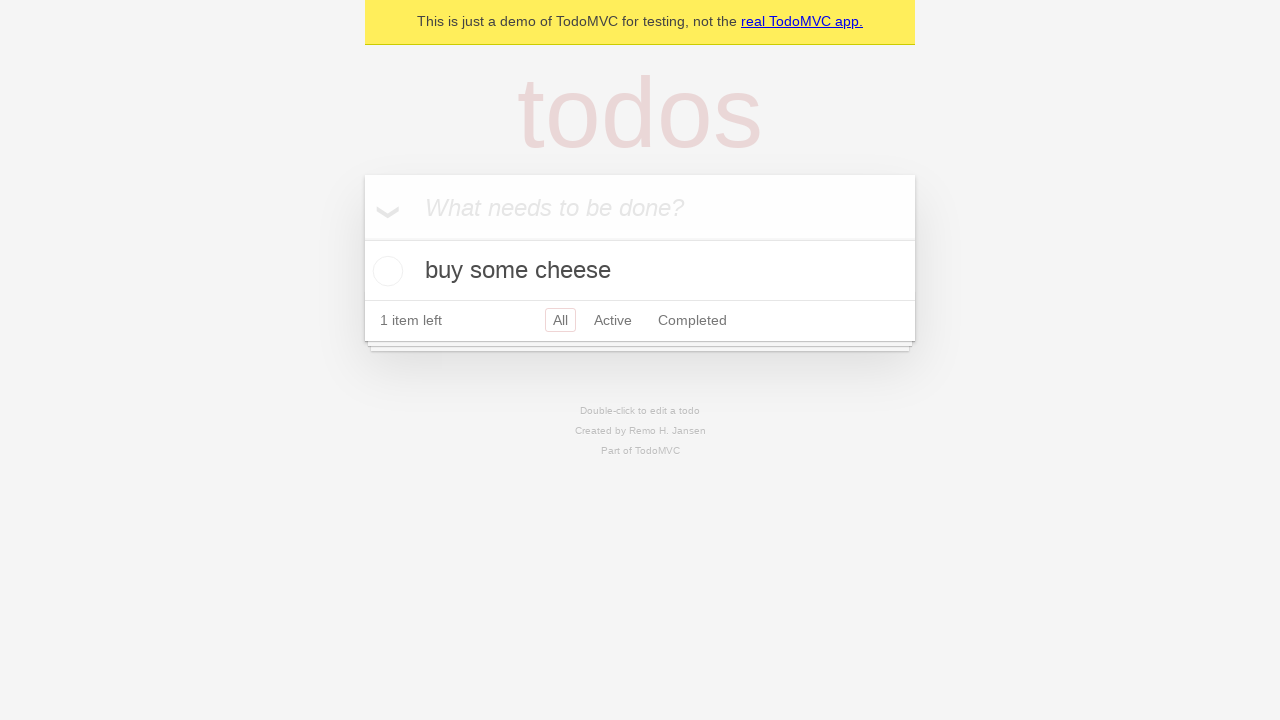

Filled todo input with 'feed the cat' on internal:attr=[placeholder="What needs to be done?"i]
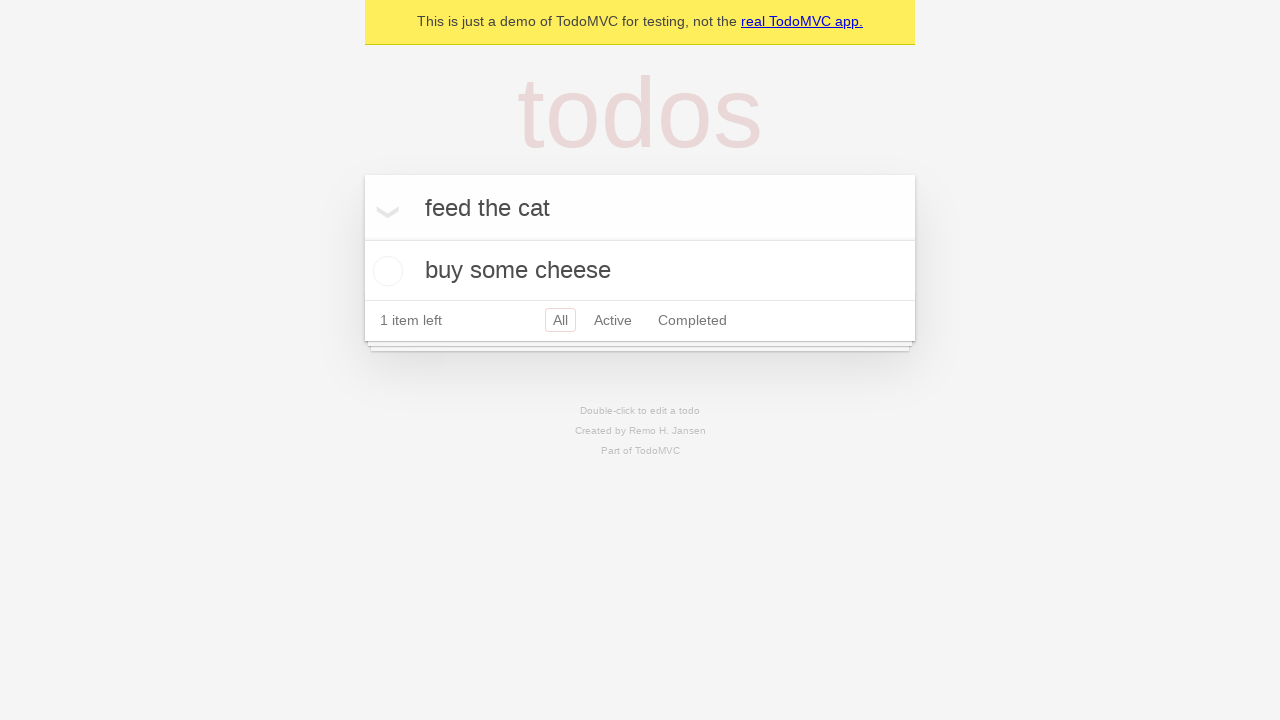

Pressed Enter to create second todo on internal:attr=[placeholder="What needs to be done?"i]
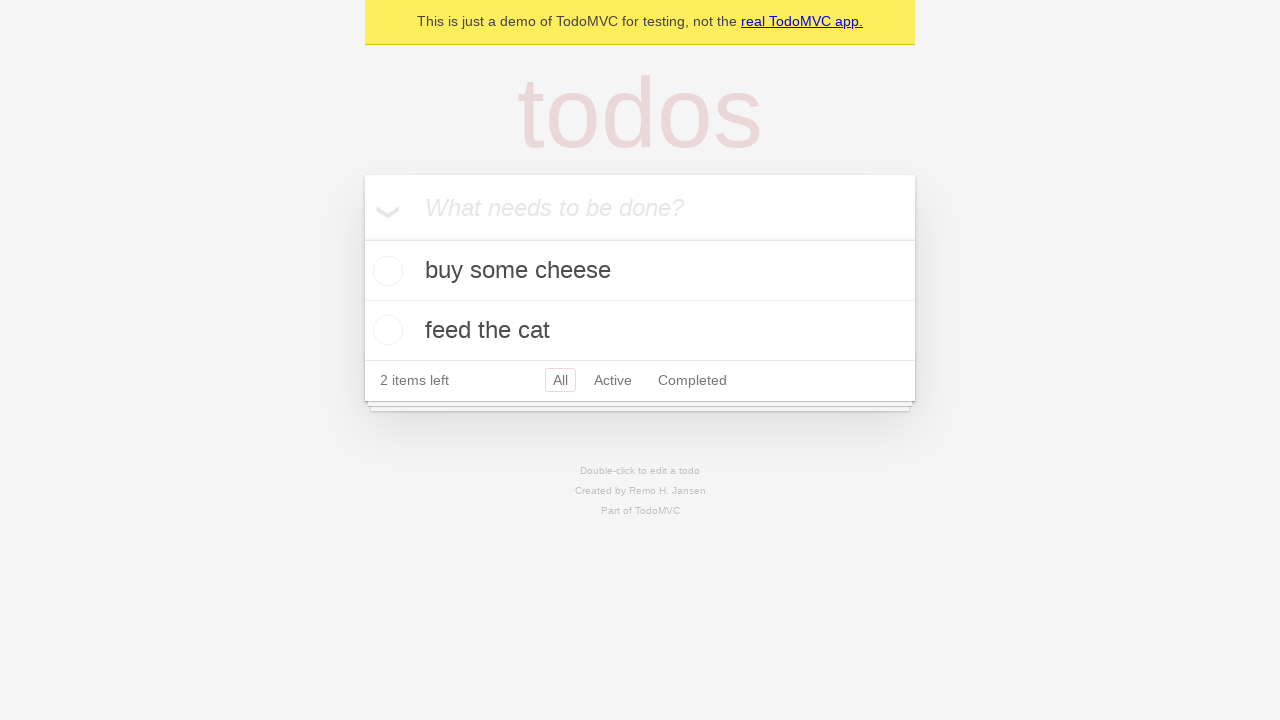

Filled todo input with 'book a doctors appointment' on internal:attr=[placeholder="What needs to be done?"i]
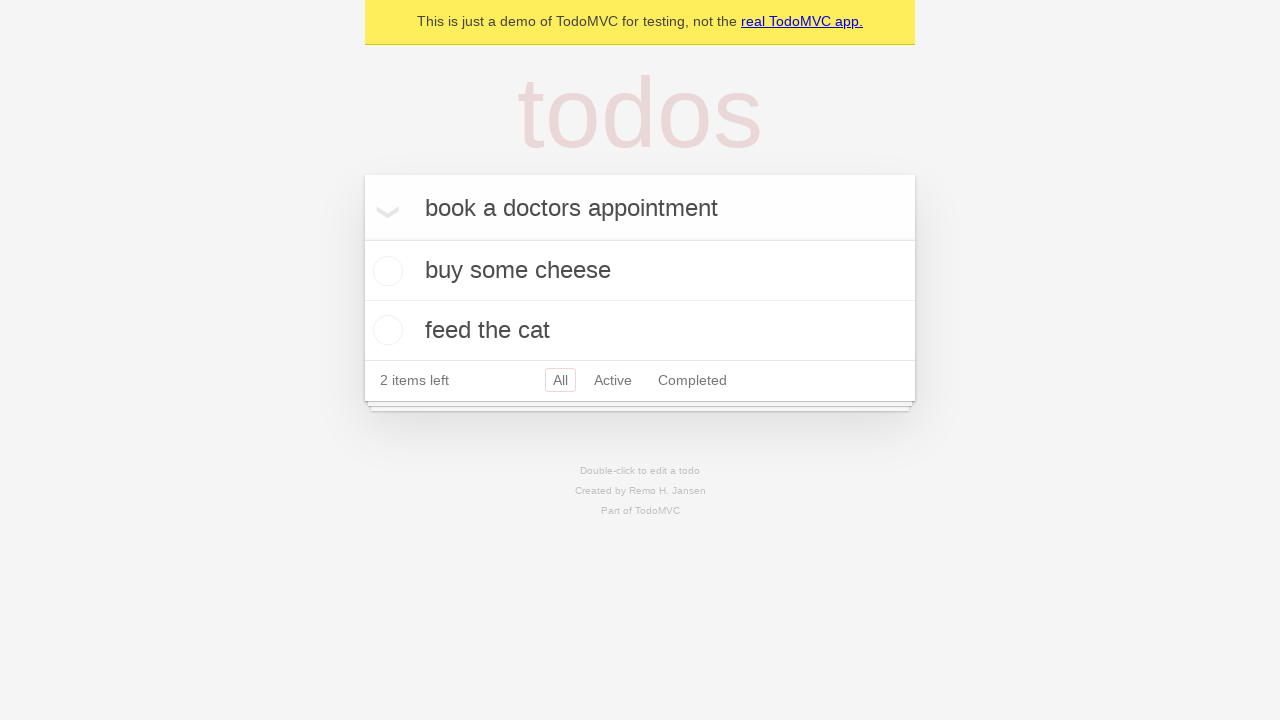

Pressed Enter to create third todo on internal:attr=[placeholder="What needs to be done?"i]
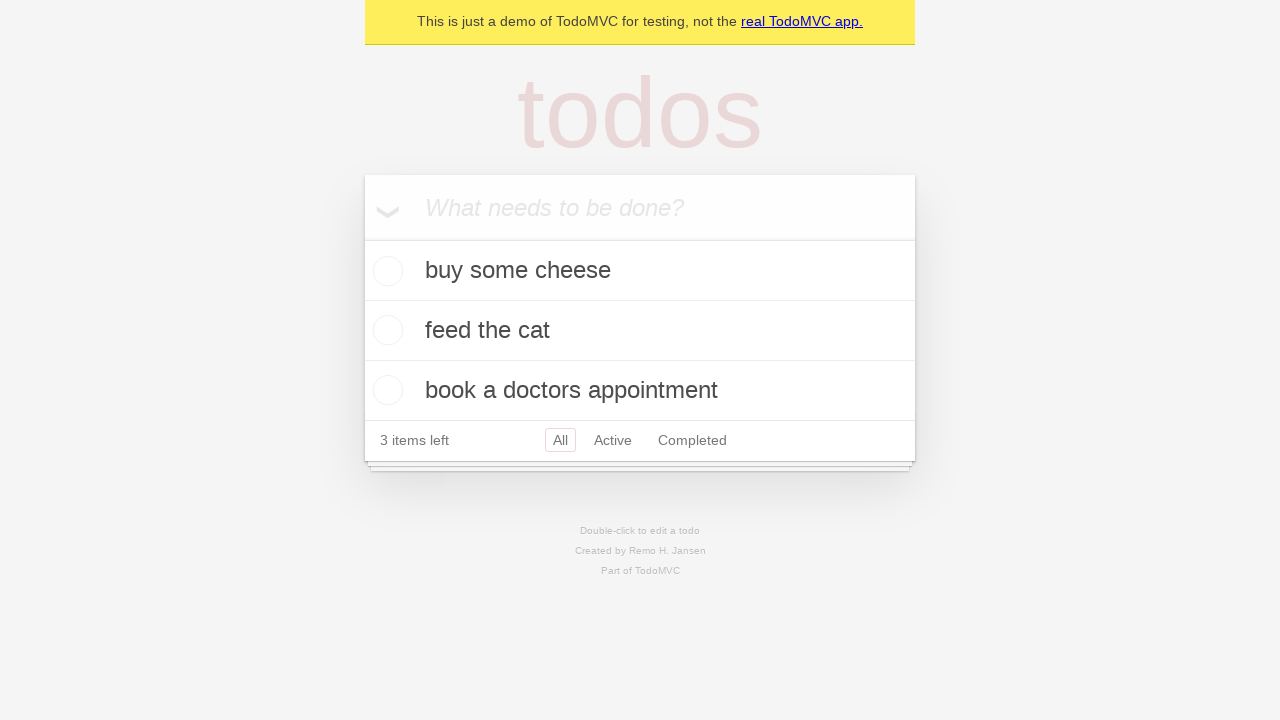

Double-clicked second todo item to enter edit mode at (640, 331) on internal:testid=[data-testid="todo-item"s] >> nth=1
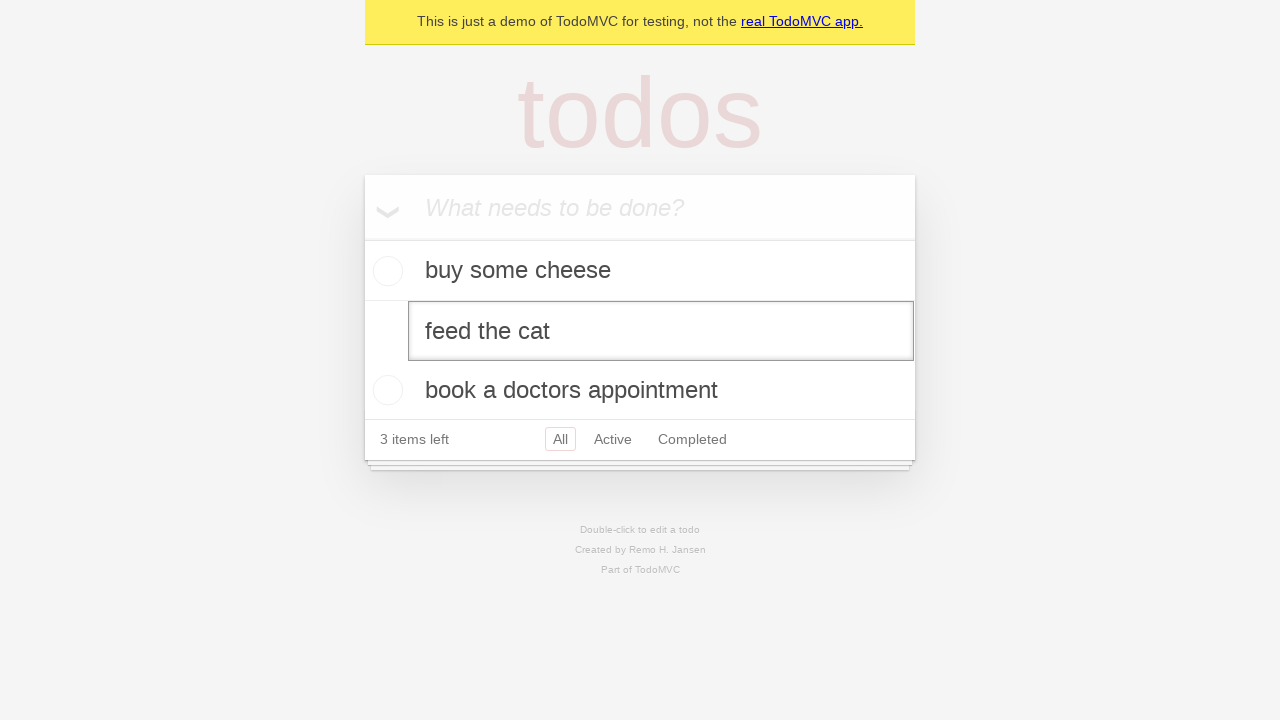

Filled edit field with text containing leading and trailing whitespace on internal:testid=[data-testid="todo-item"s] >> nth=1 >> internal:role=textbox[nam
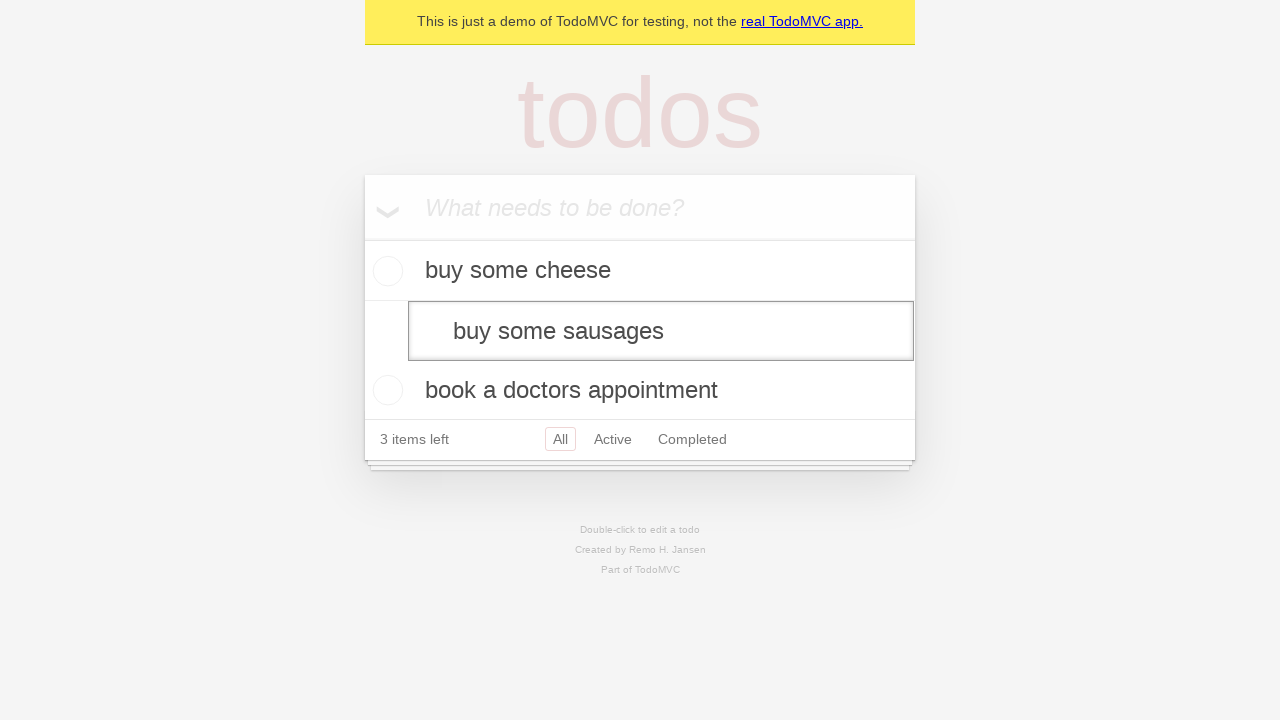

Pressed Enter to submit edited todo text on internal:testid=[data-testid="todo-item"s] >> nth=1 >> internal:role=textbox[nam
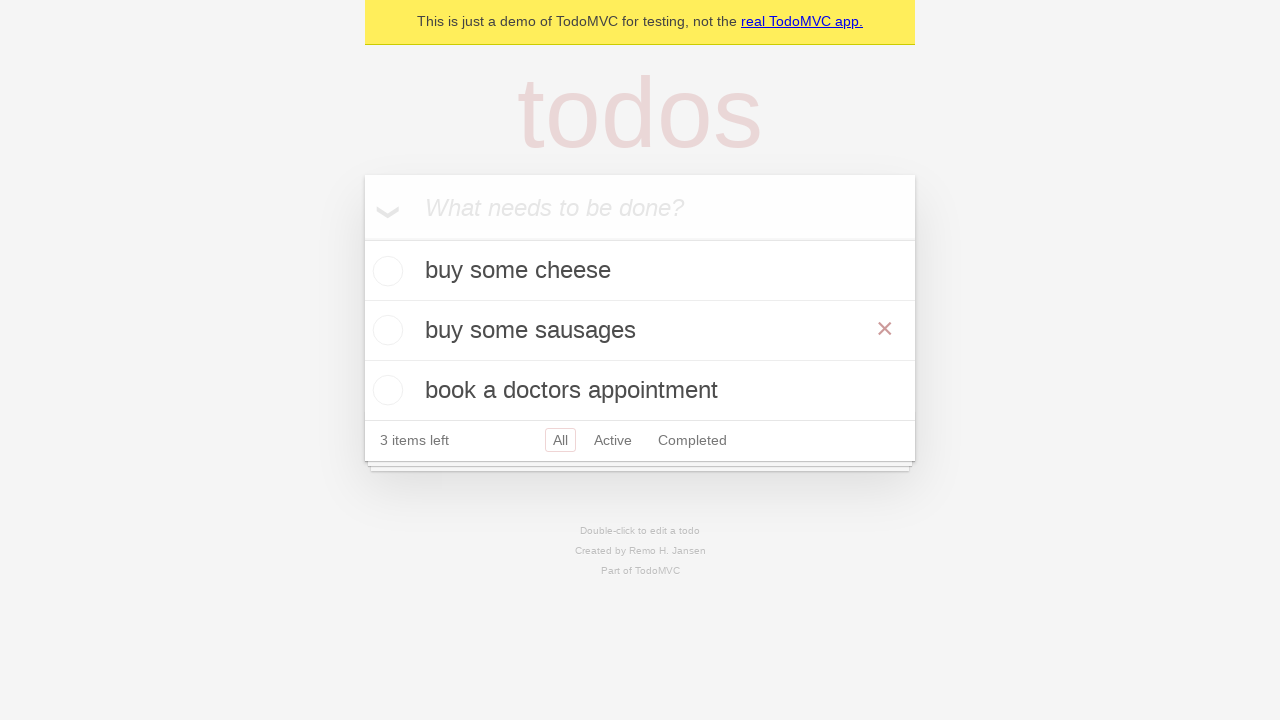

Waited for todo items to be visible after edit
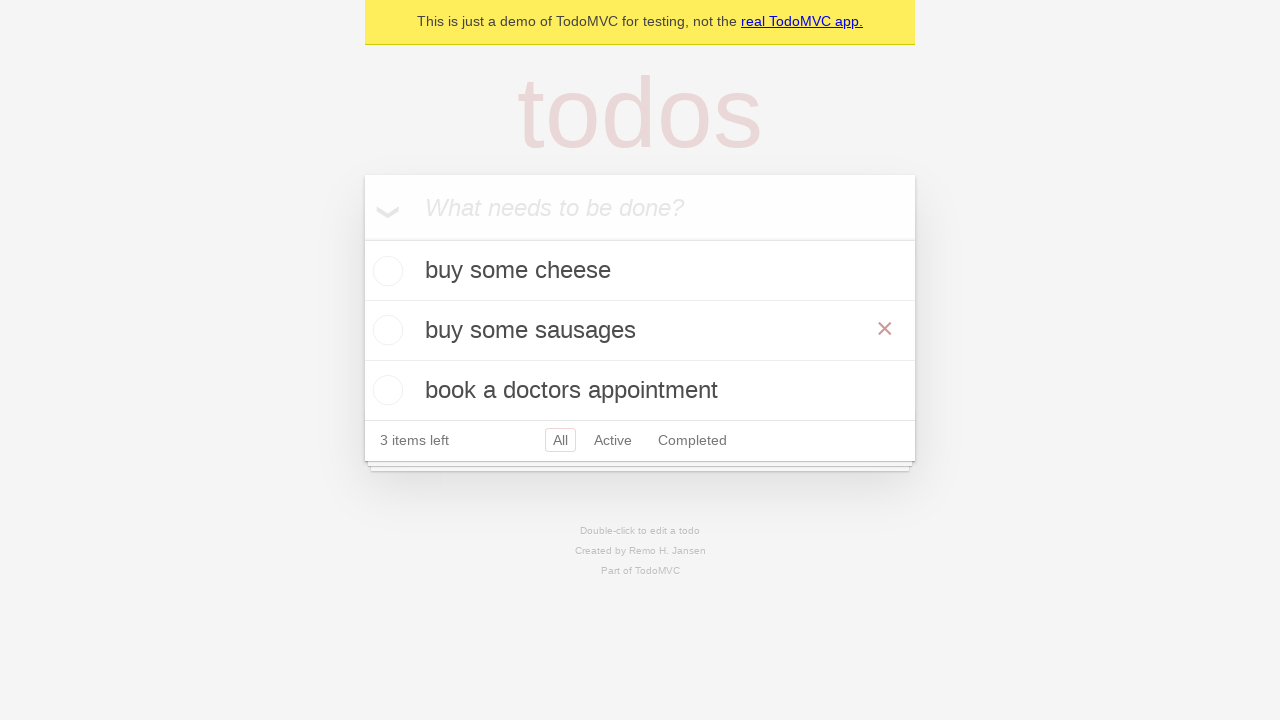

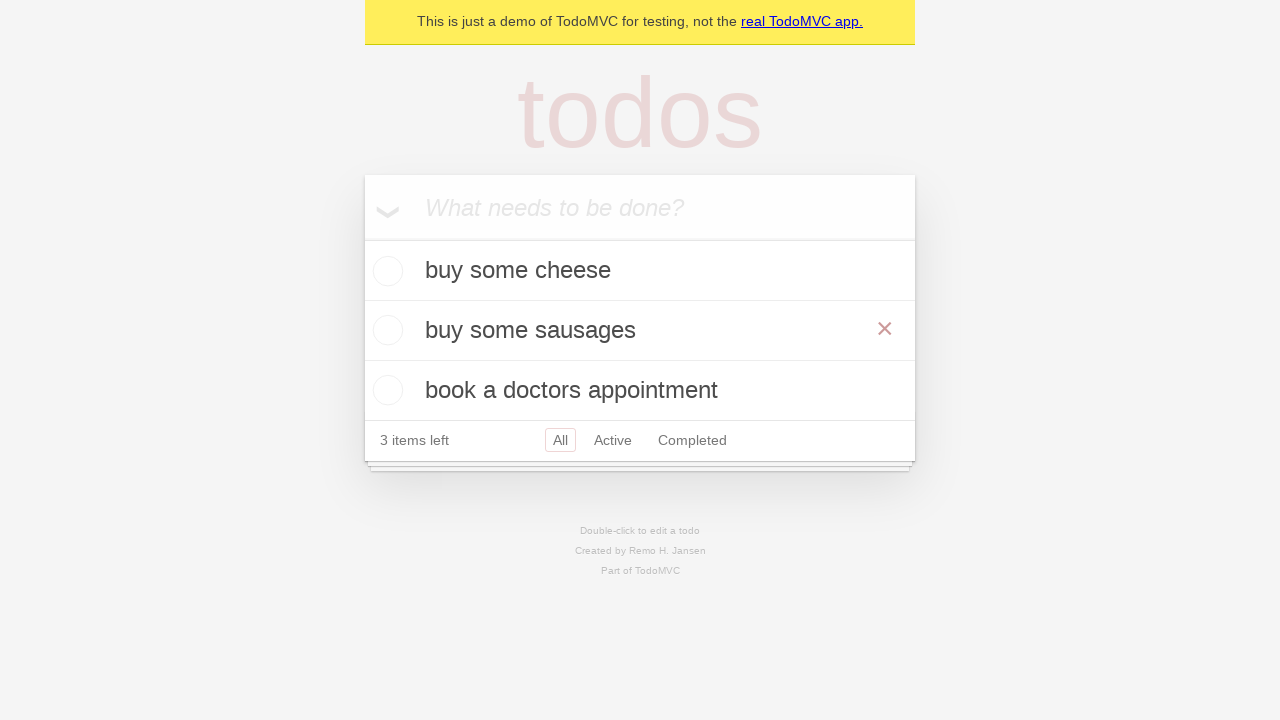